Tests alert handling functionality by triggering confirmation alerts and accepting/dismissing them using JavaScript execution

Starting URL: https://demoqa.com/alerts

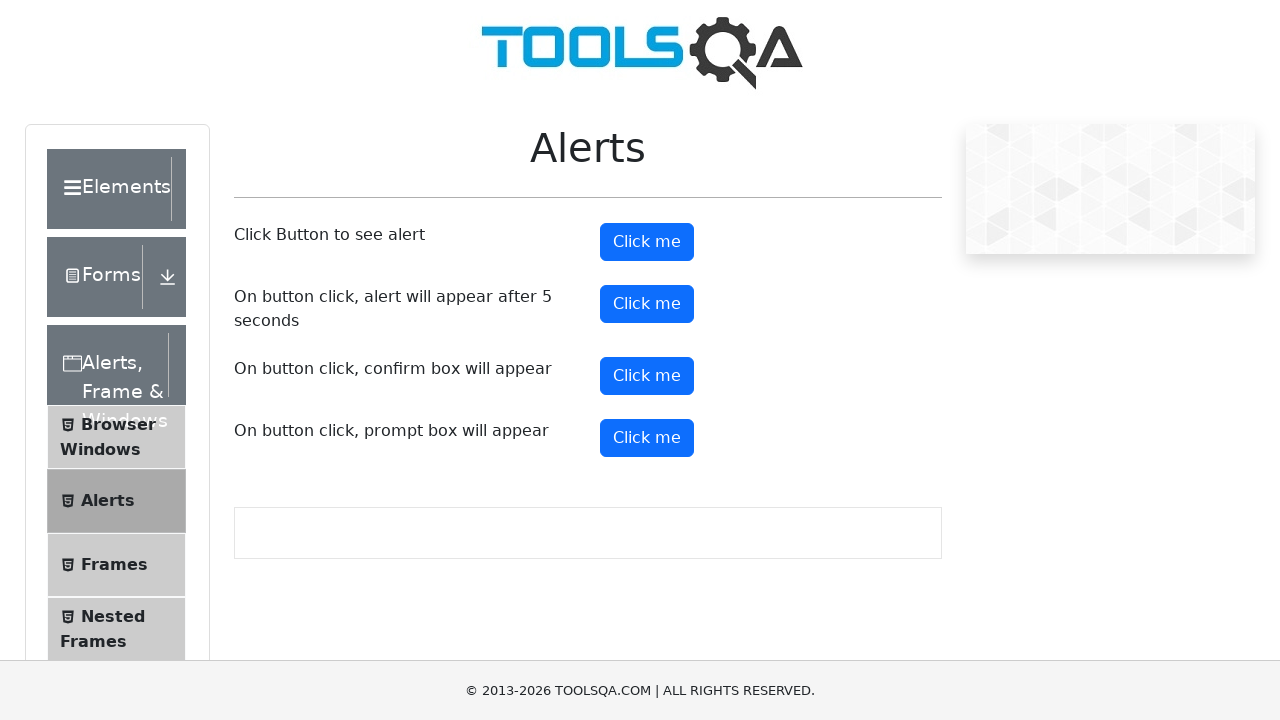

Executed JavaScript to click confirm button and trigger alert
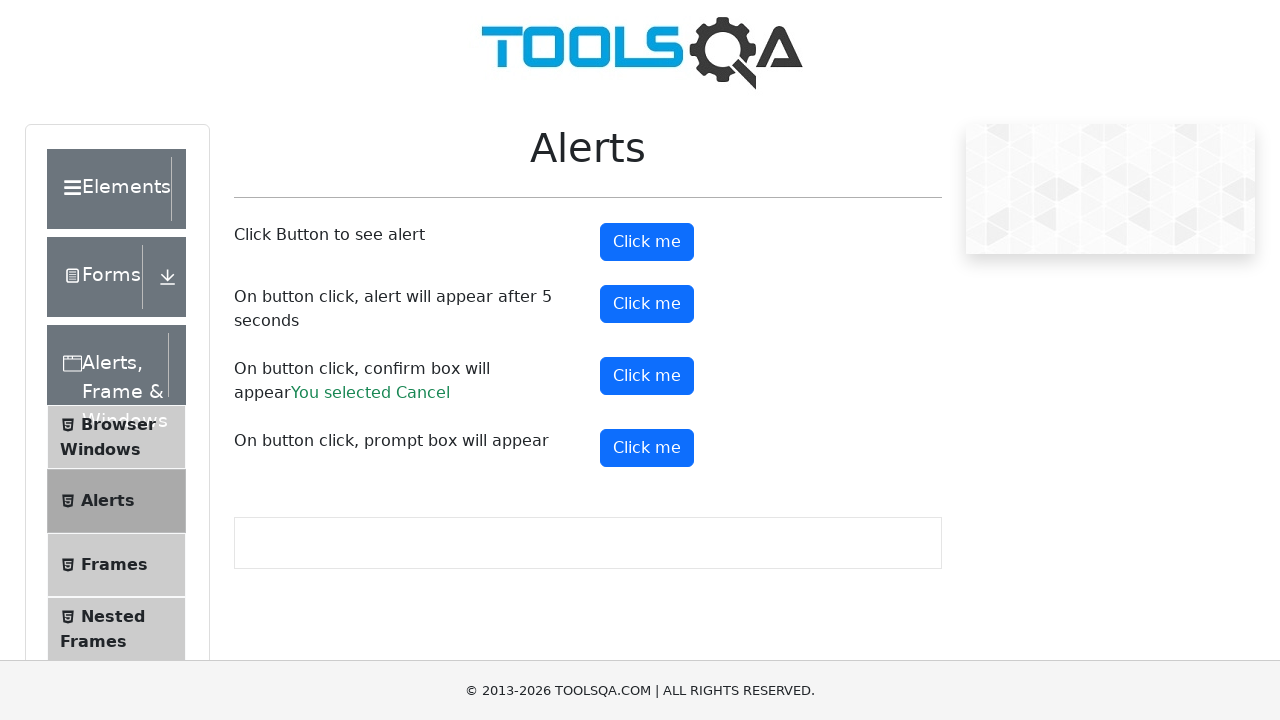

Set up dialog handler to accept confirmation alerts
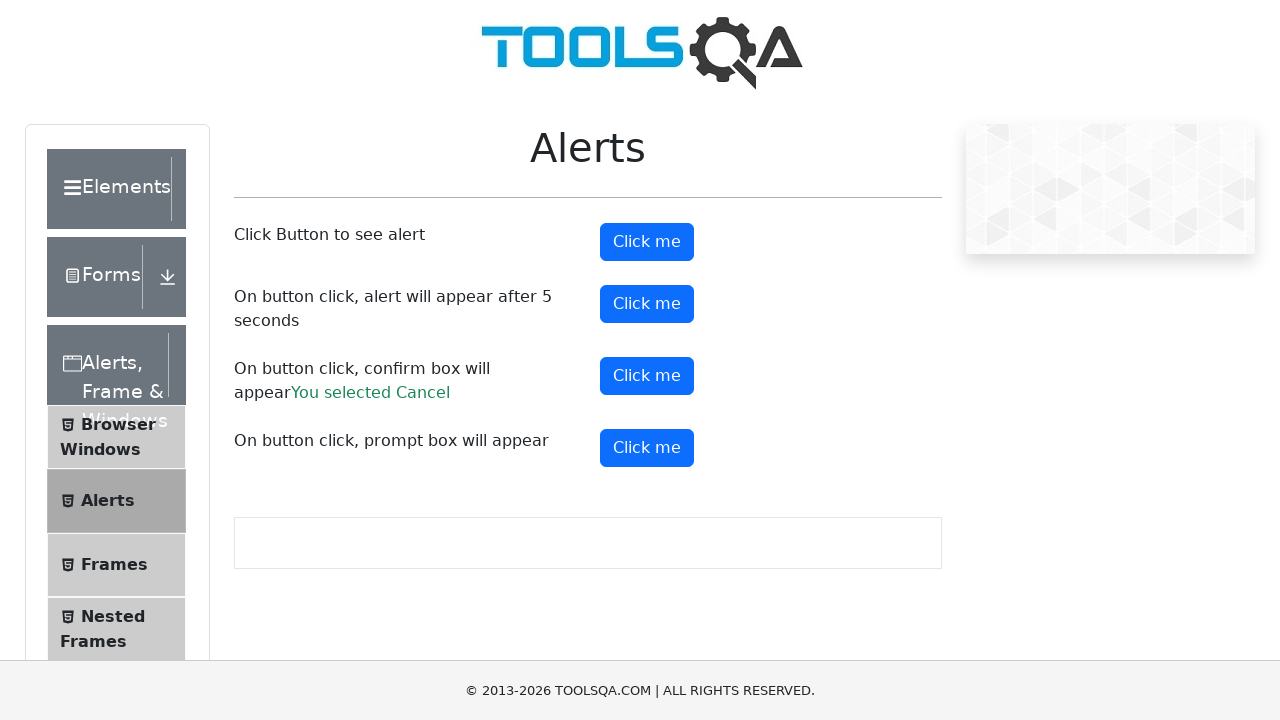

Clicked confirm button and accepted the resulting alert
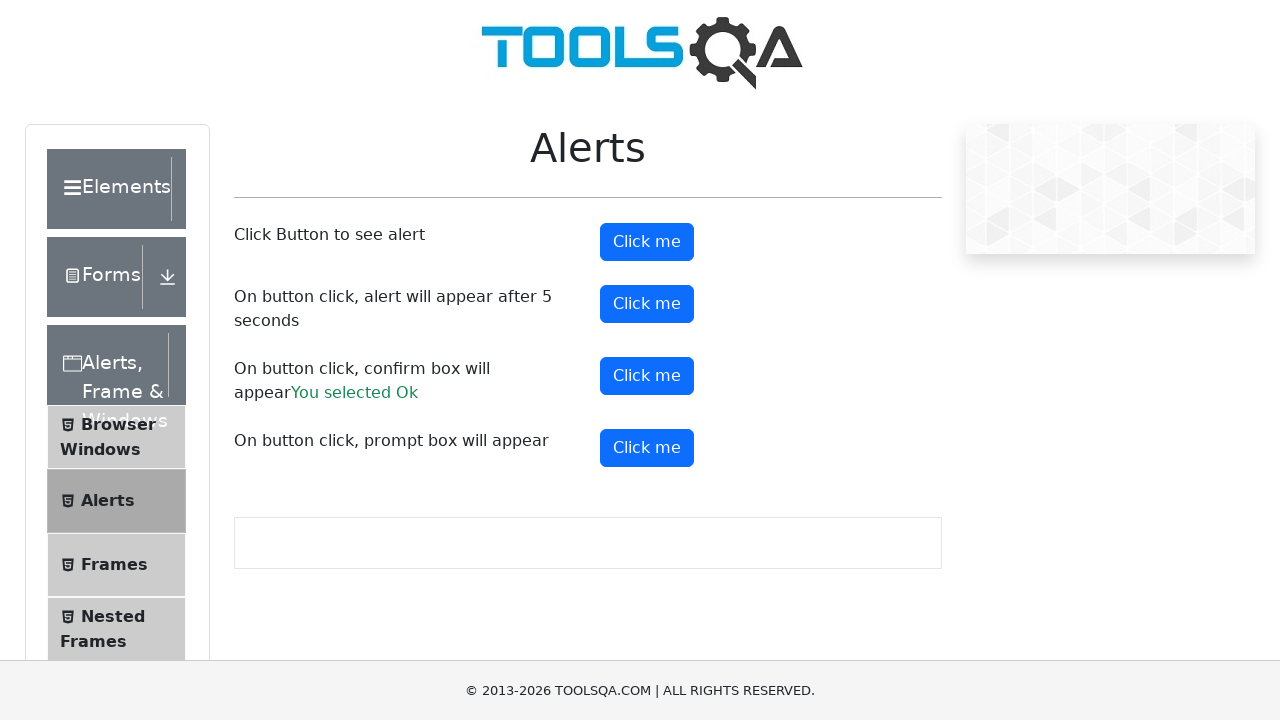

Clicked confirm button again to trigger another confirmation alert
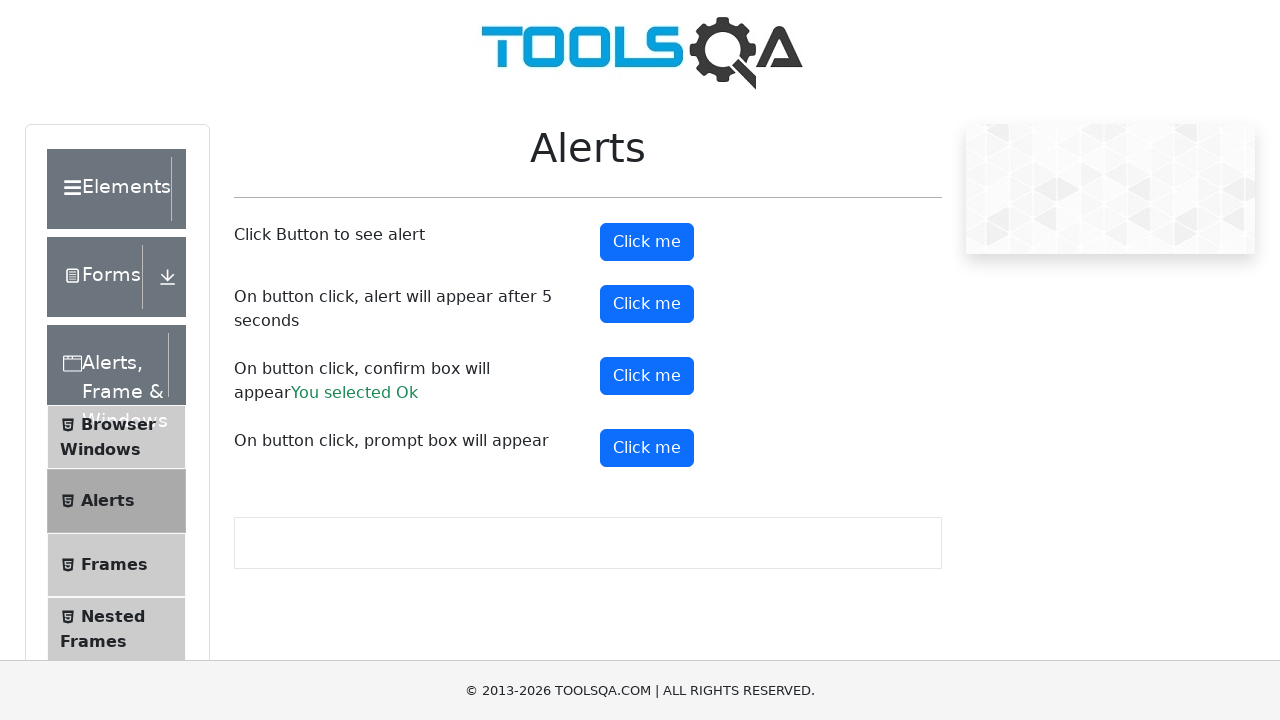

Set up dialog handler to dismiss confirmation alerts
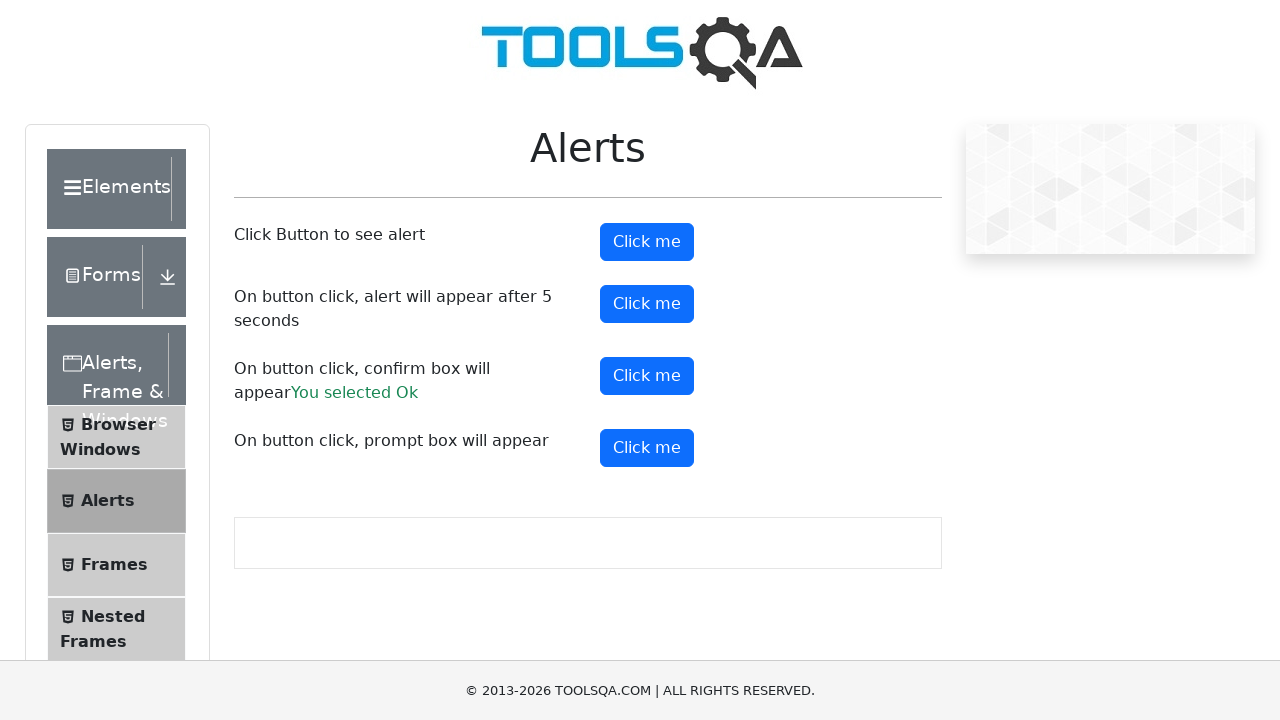

Clicked confirm button and dismissed the resulting alert
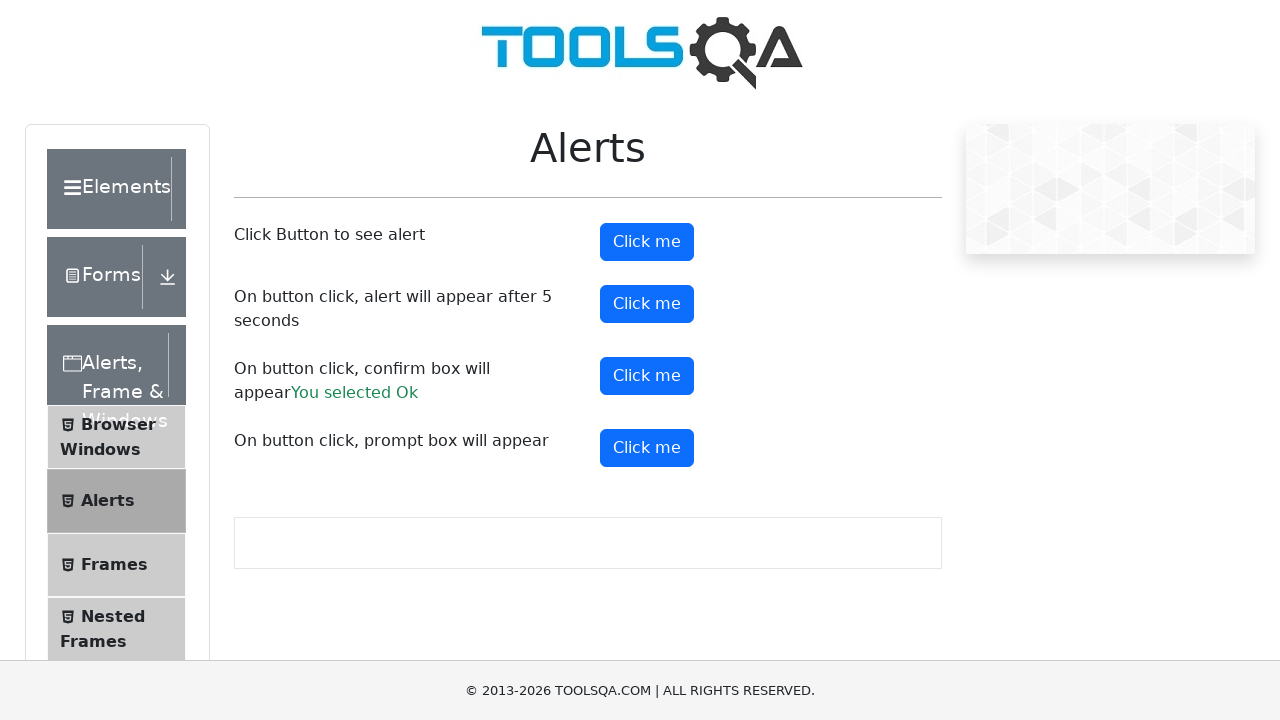

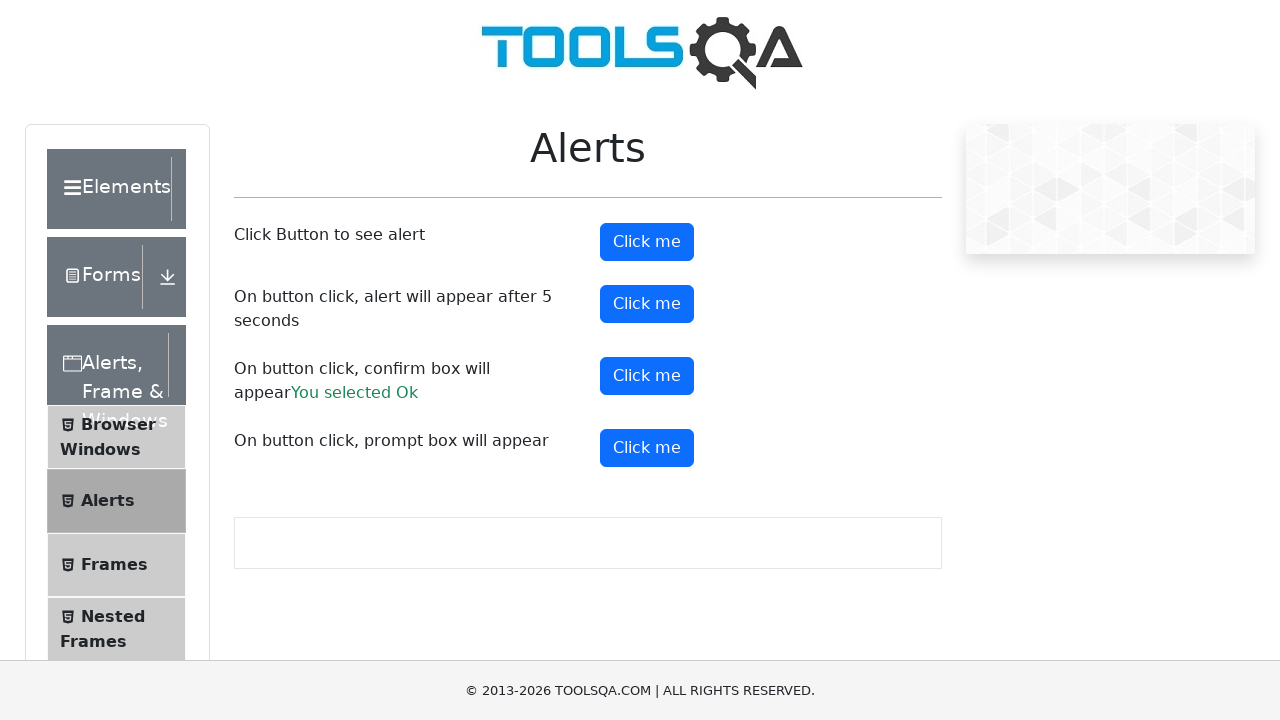